Tests dropdown select functionality by selecting an option by its visible text from a dropdown menu on a practice page

Starting URL: https://www.tutorialspoint.com/selenium/practice/select-menu.php

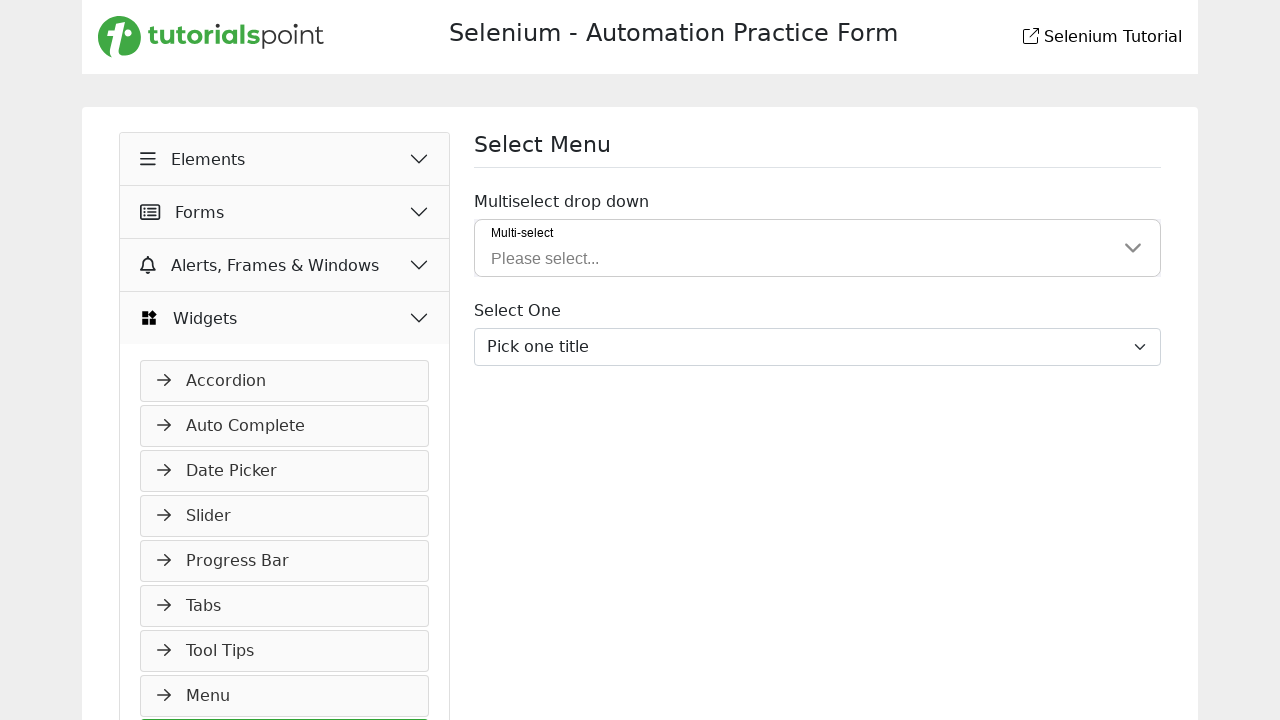

Navigated to select menu practice page
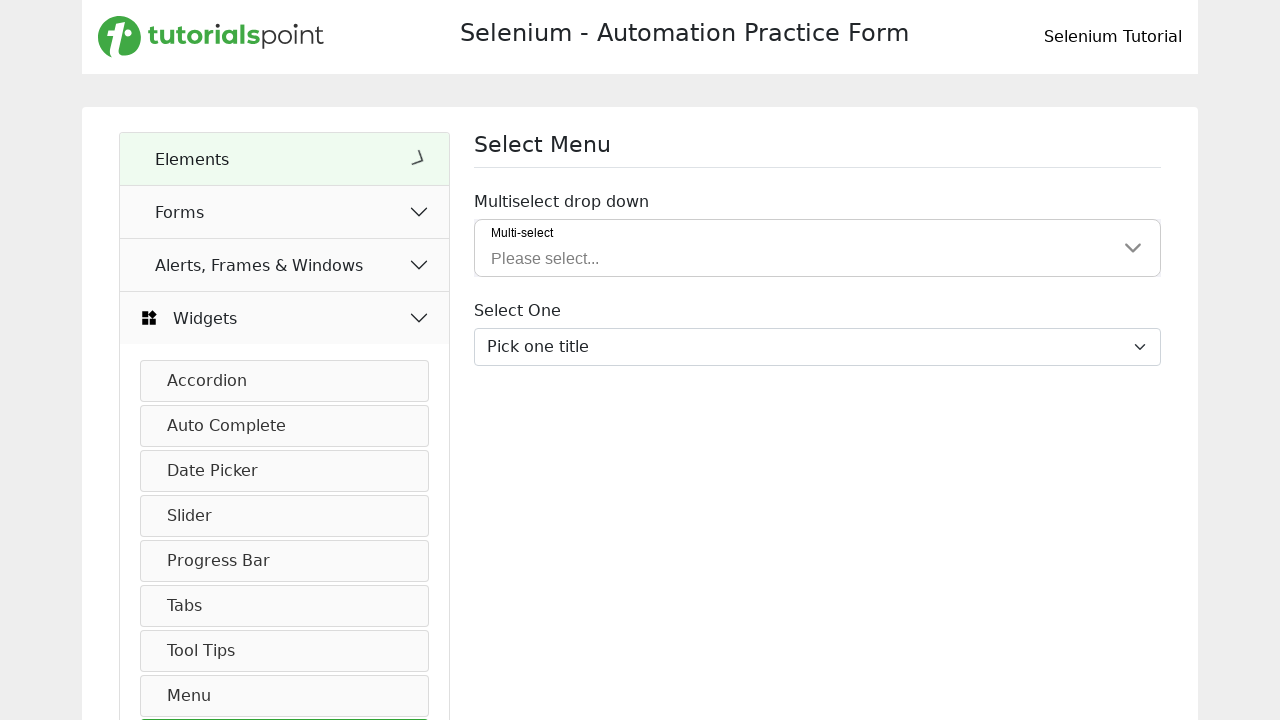

Dropdown menu element is visible and ready
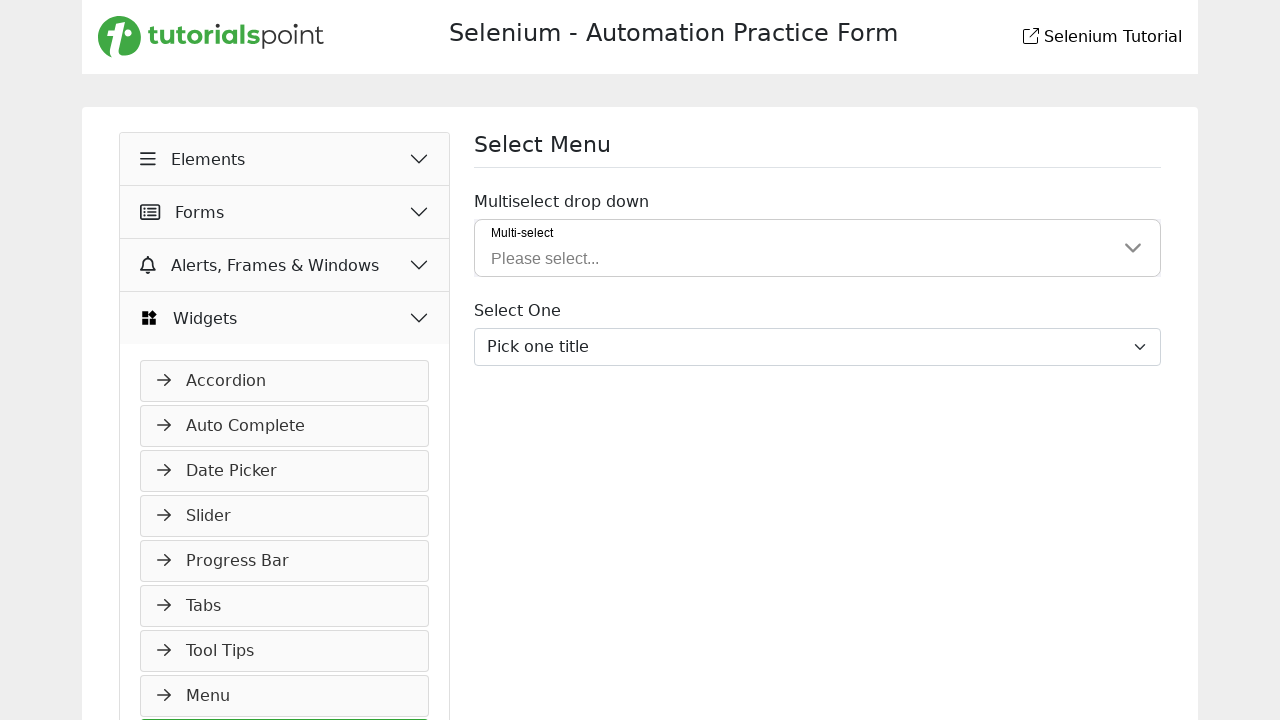

Selected 'Proof.' option from dropdown menu on #inputGroupSelect03
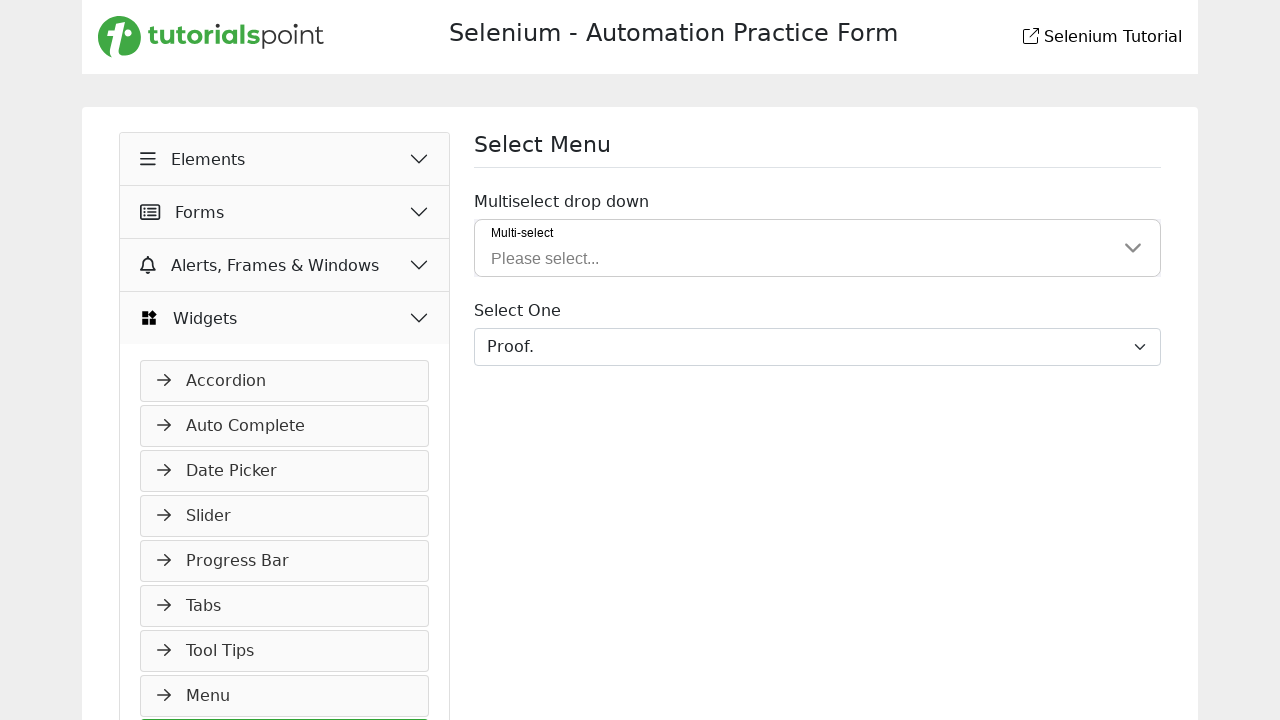

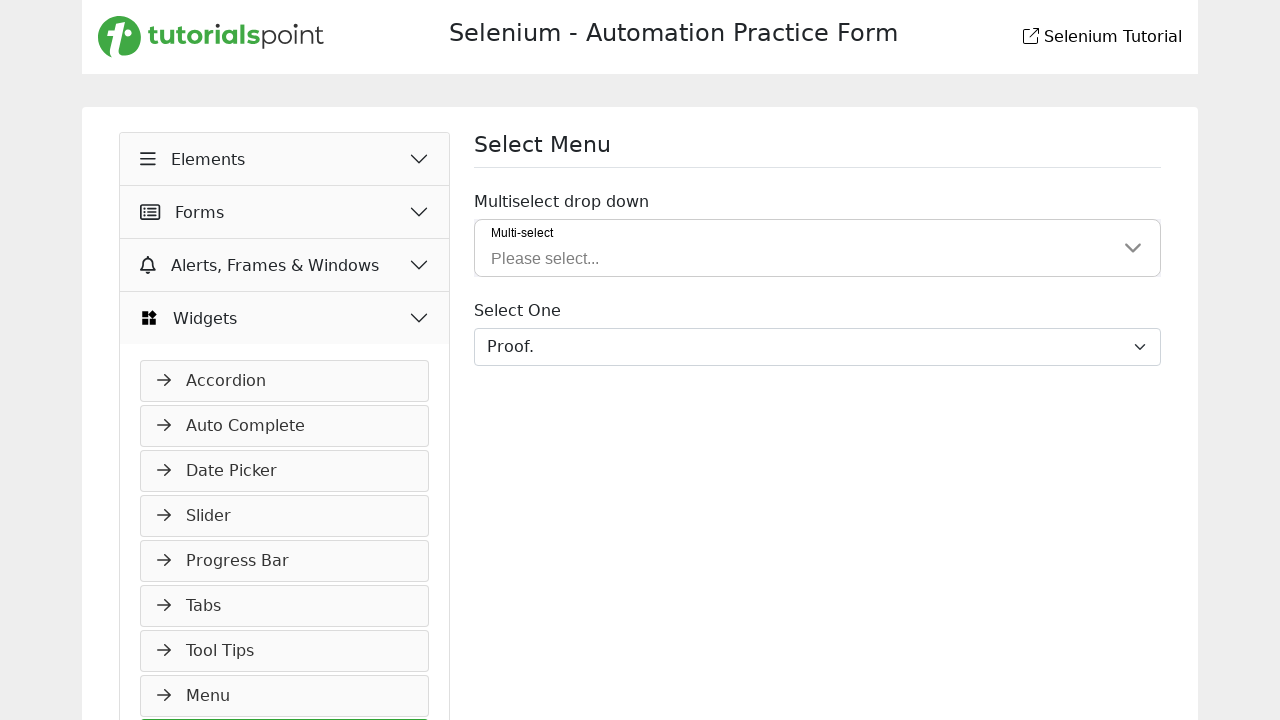